Tests different scrolling methods on a practice automation page by scrolling to a specific element and then to the bottom of the page

Starting URL: https://rahulshettyacademy.com/AutomationPractice/

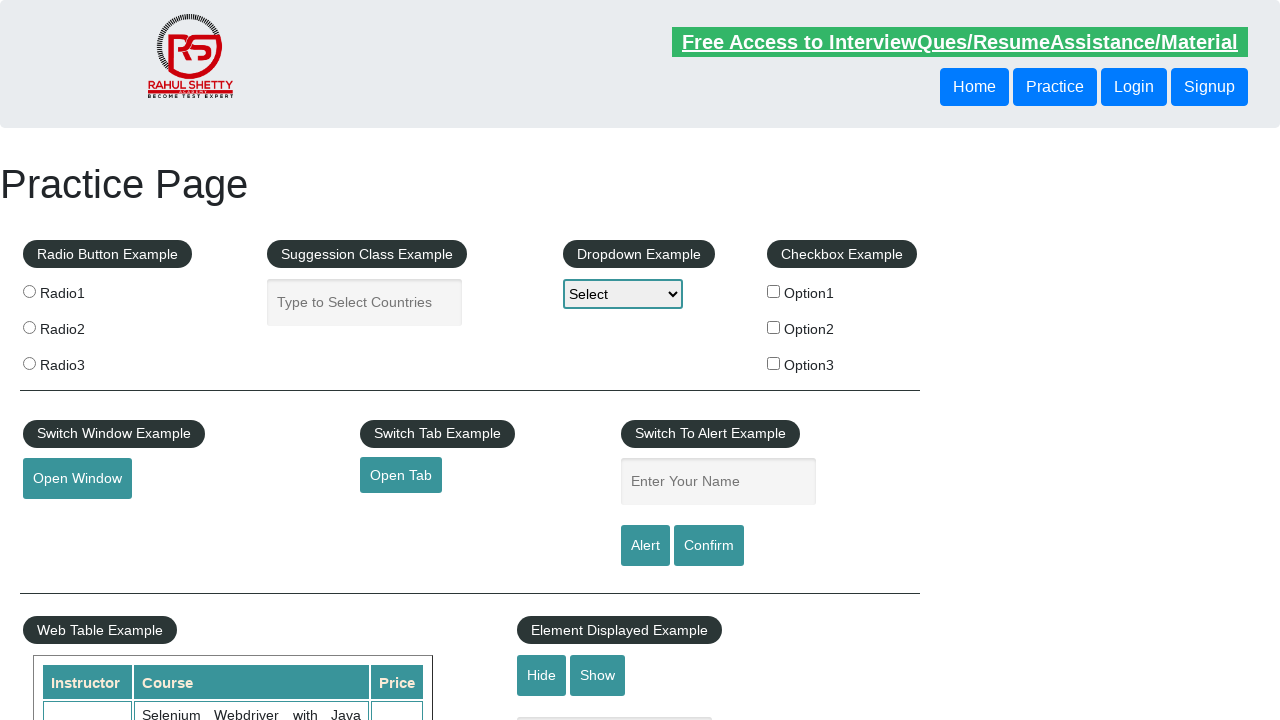

Navigated to practice automation page
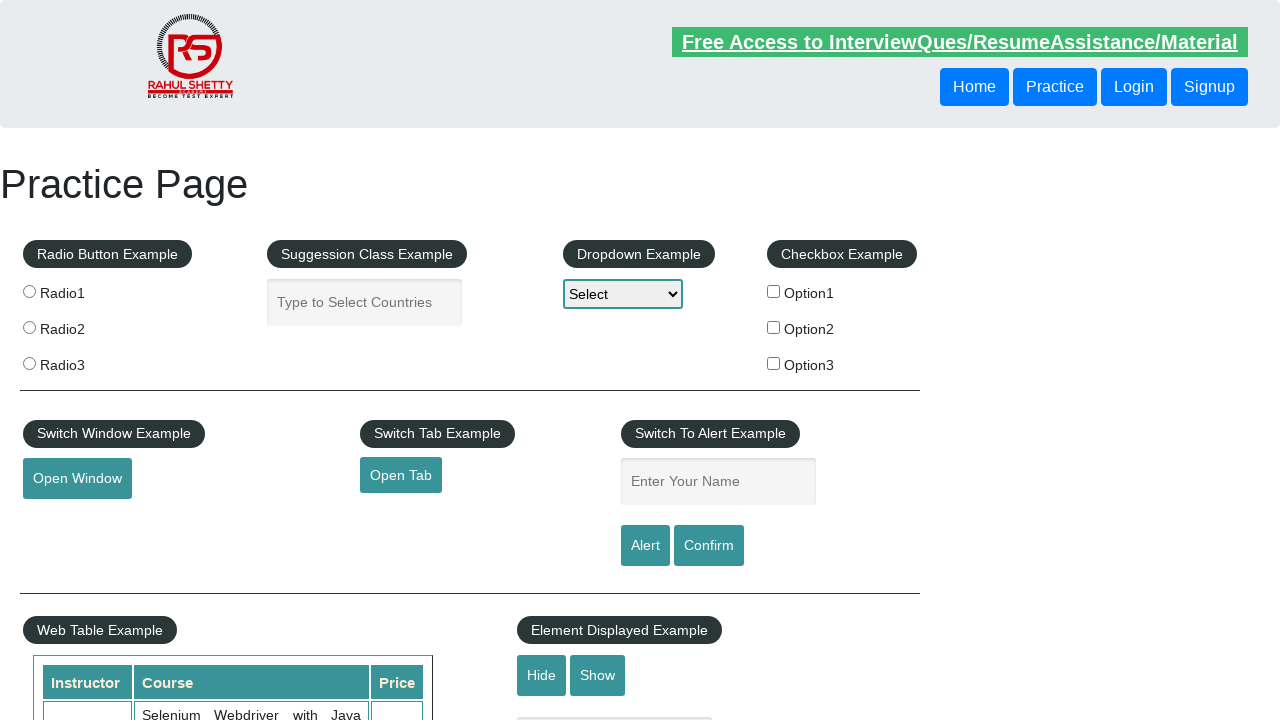

Scrolled to totalAmount element
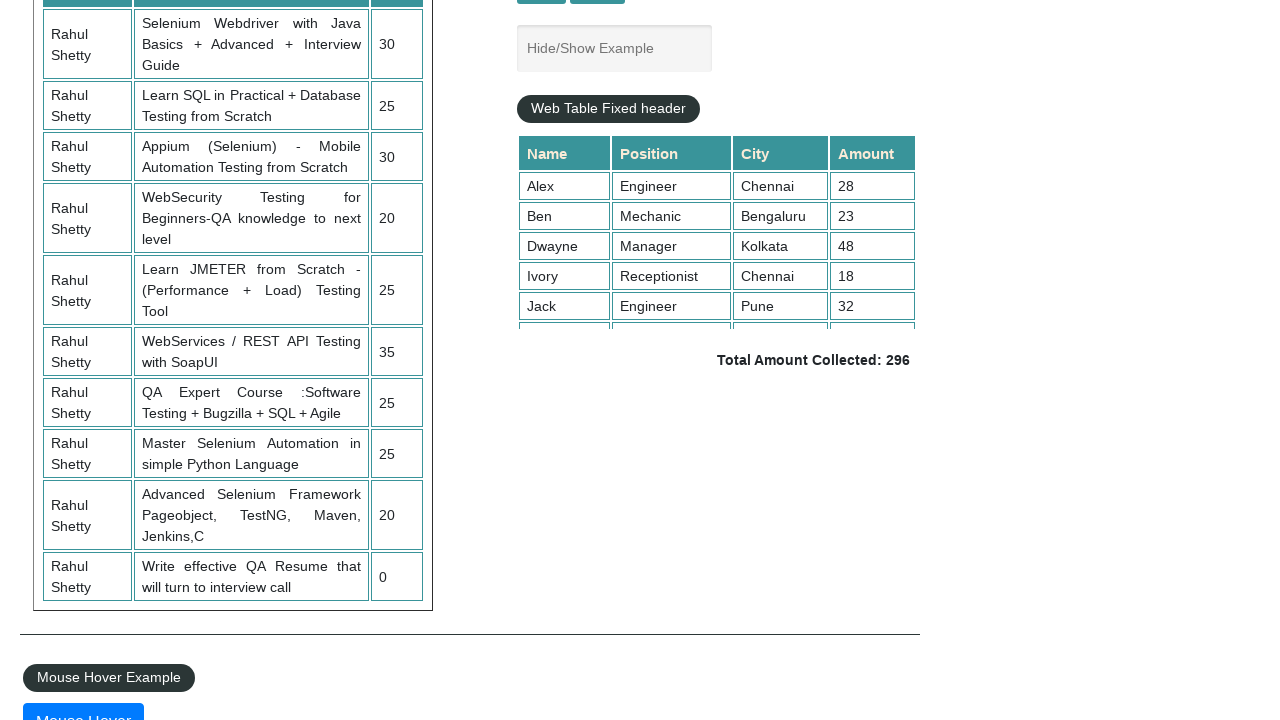

Scrolled to the bottom of the page
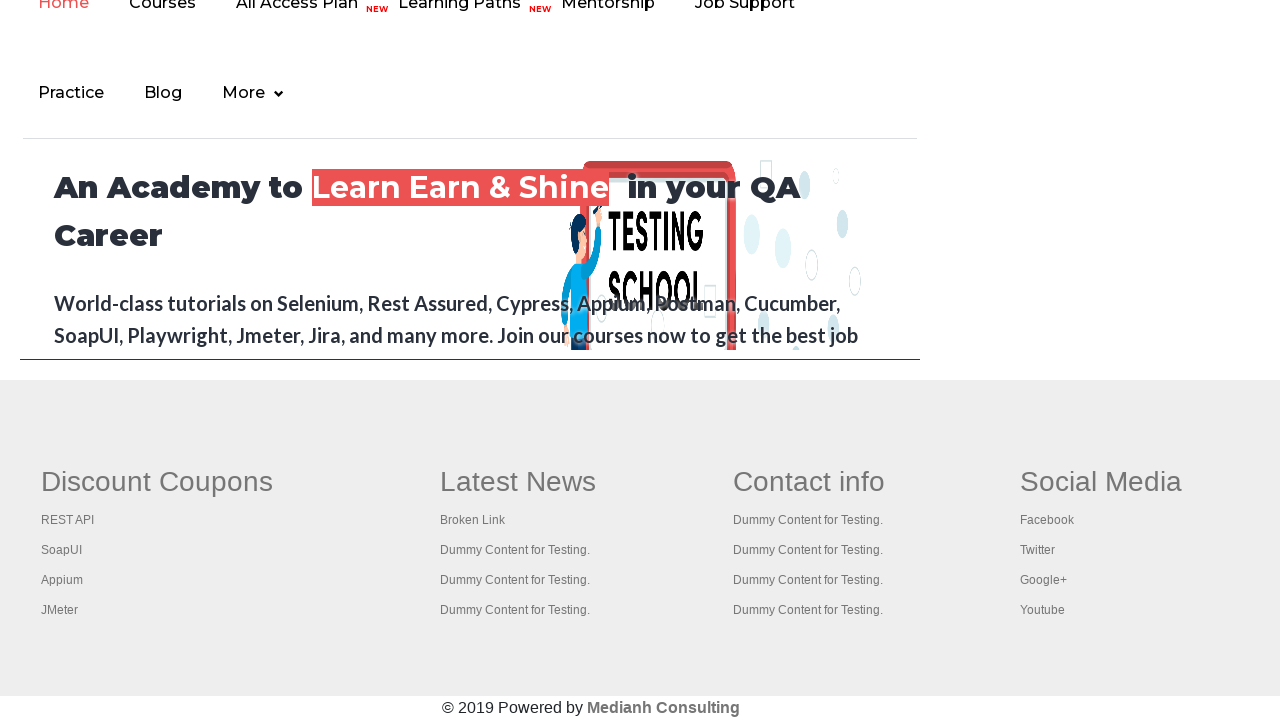

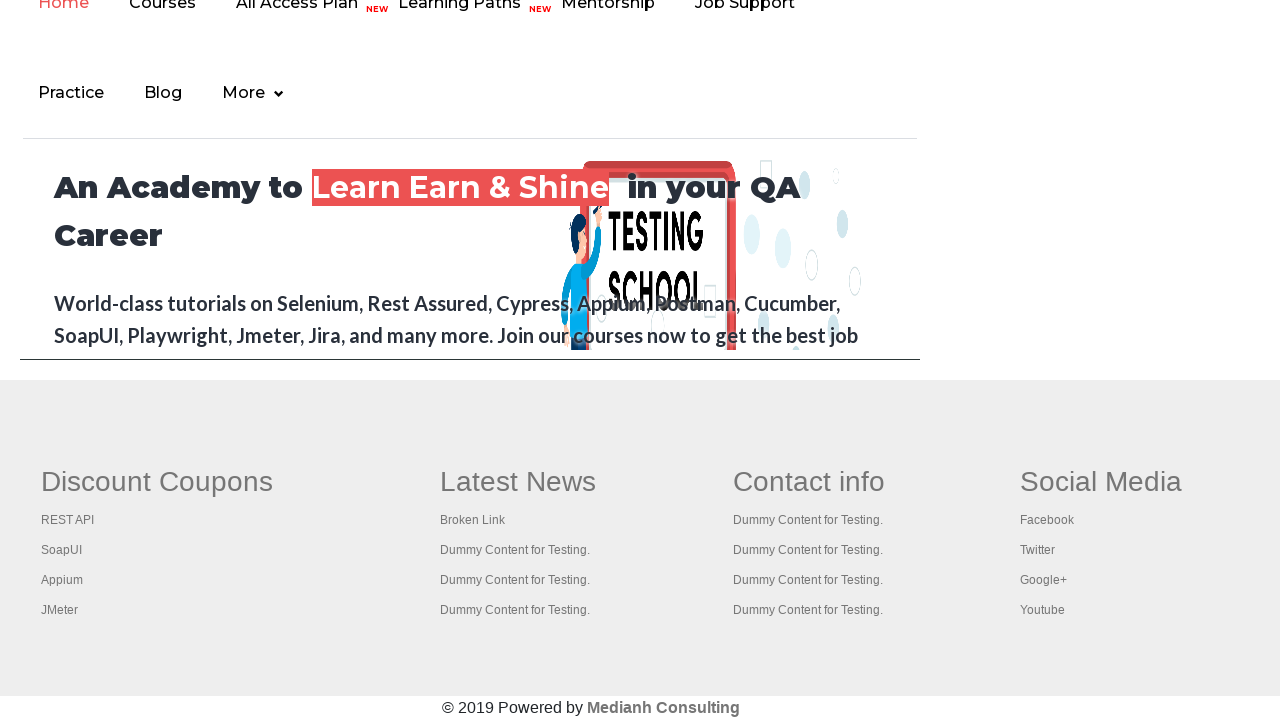